Tests clicking a button with a dynamic ID on the UI Testing Playground site by using role-based selection to find the button regardless of its dynamically generated ID.

Starting URL: http://uitestingplayground.com/dynamicid

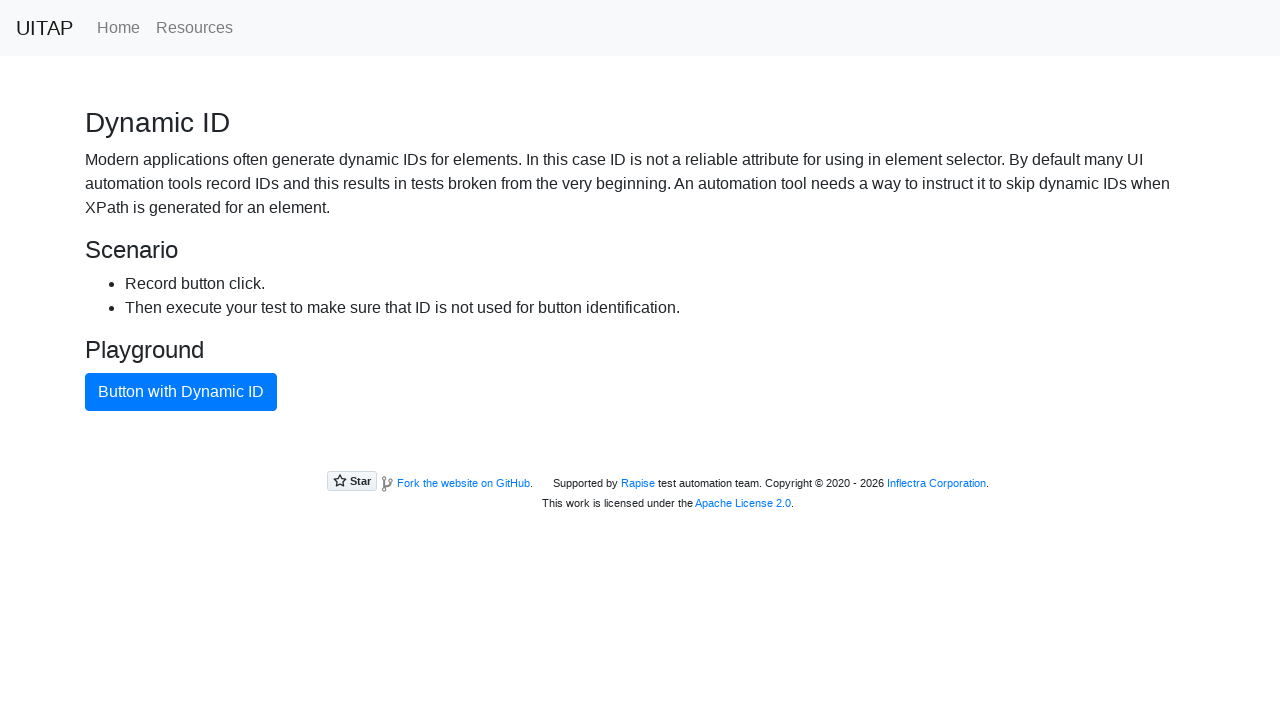

Located button with dynamic ID using role-based selection
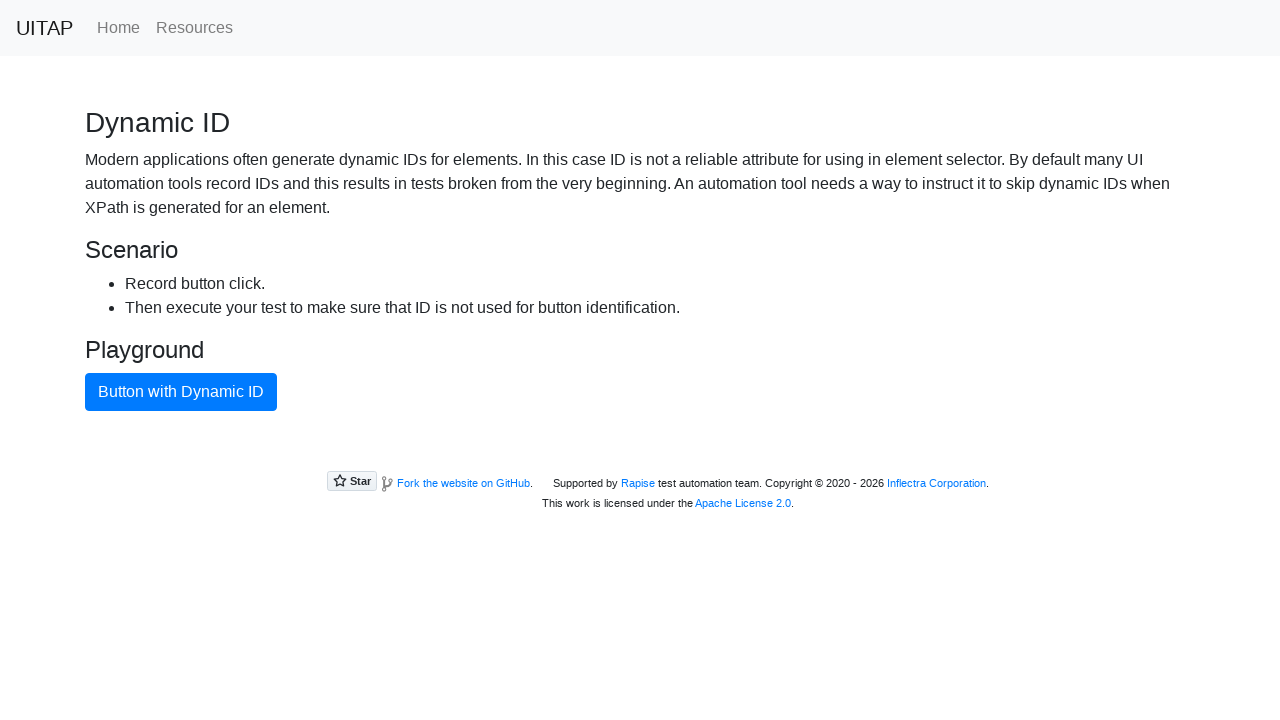

Verified button with dynamic ID is visible
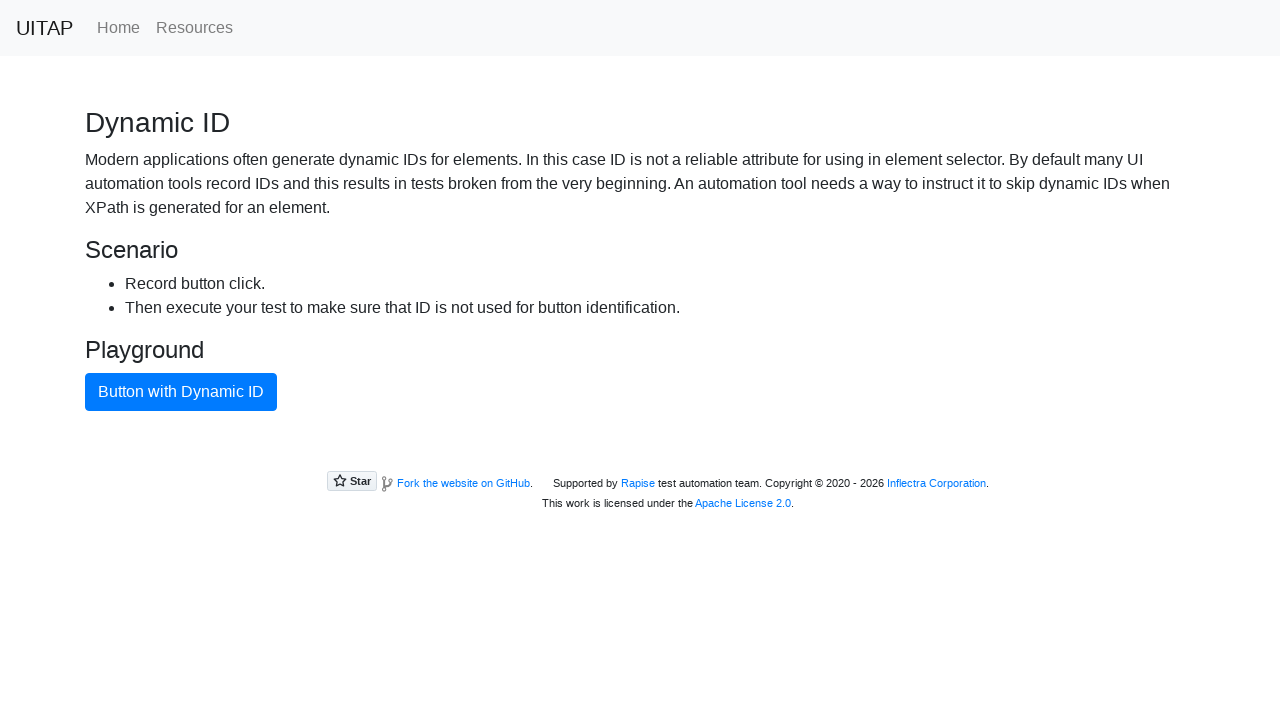

Clicked button with dynamic ID at (181, 392) on internal:role=button[name="Button with Dynamic ID"i]
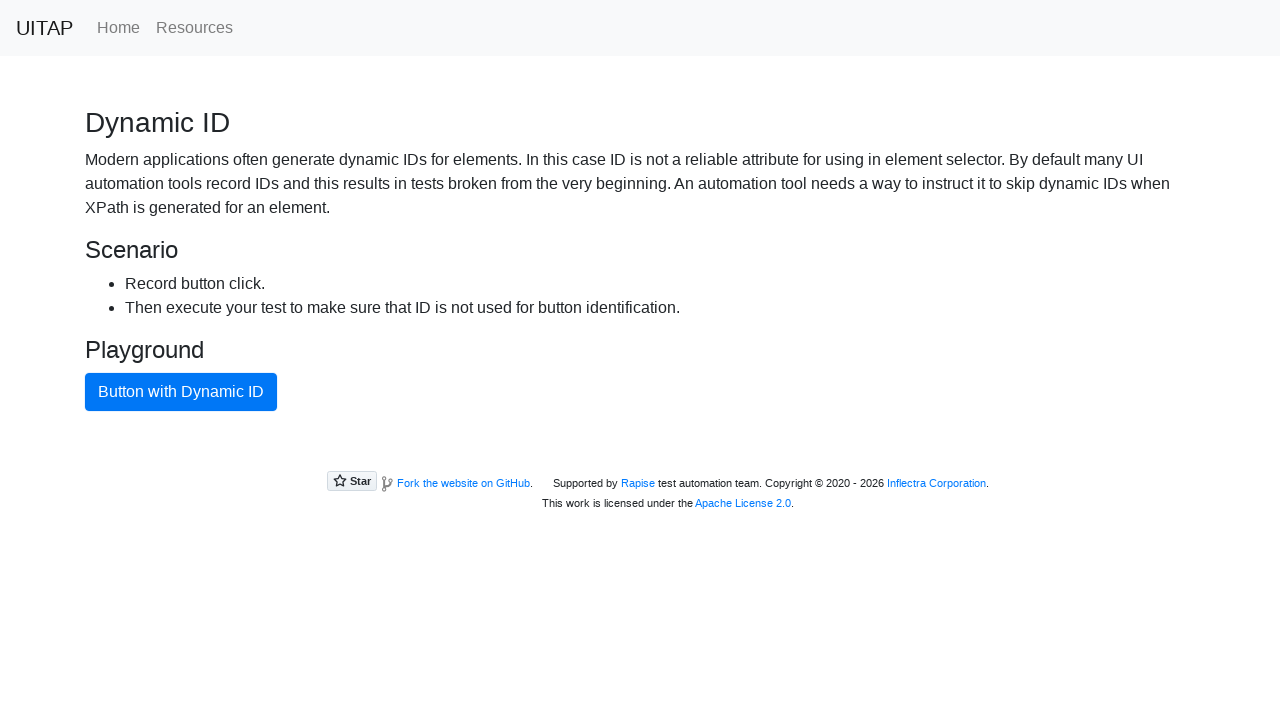

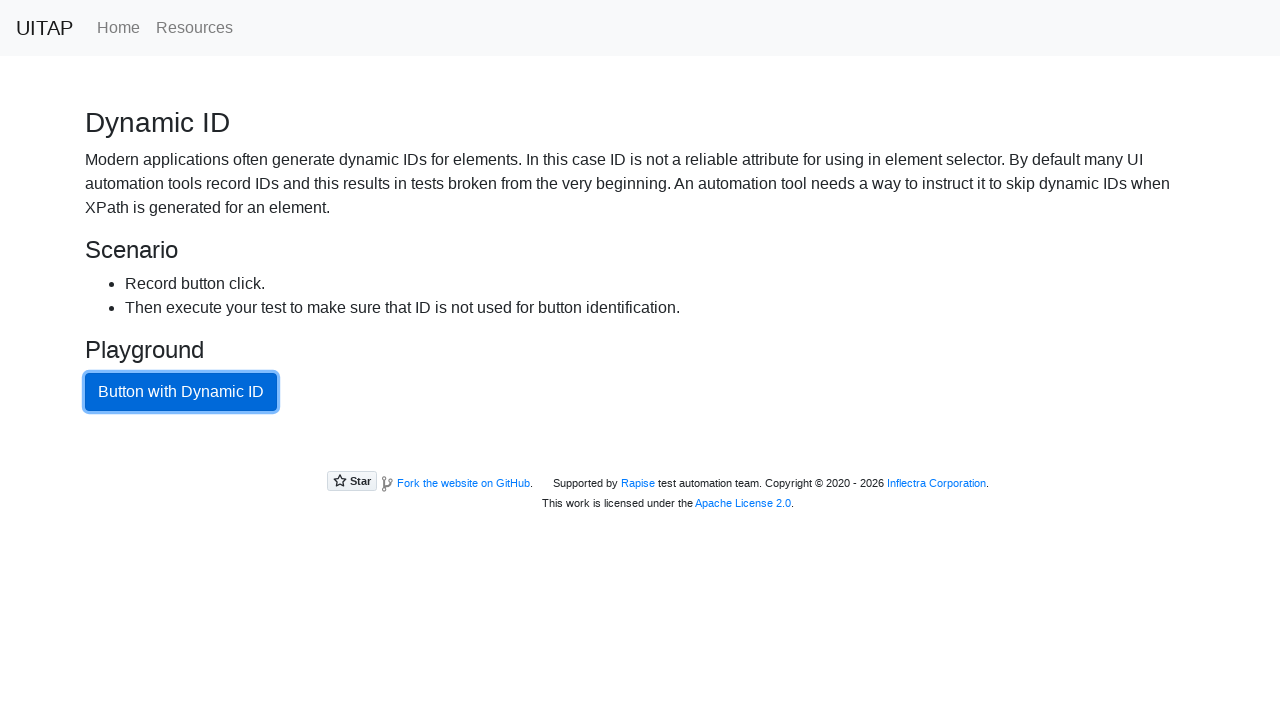